Tests drag-and-drop functionality on the jQueryUI droppable demo page by switching to an iframe and dragging an element onto a drop target.

Starting URL: http://jqueryui.com/demos/droppable/

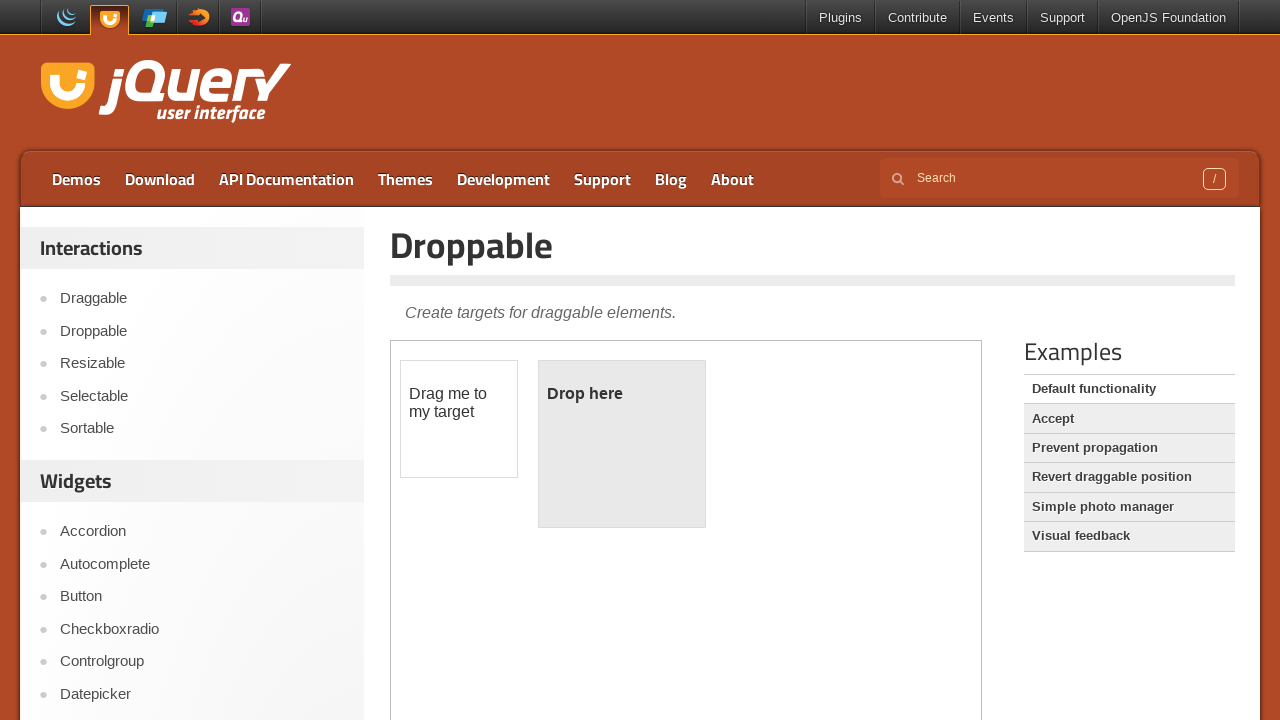

Waited for iframe.demo-frame to be present
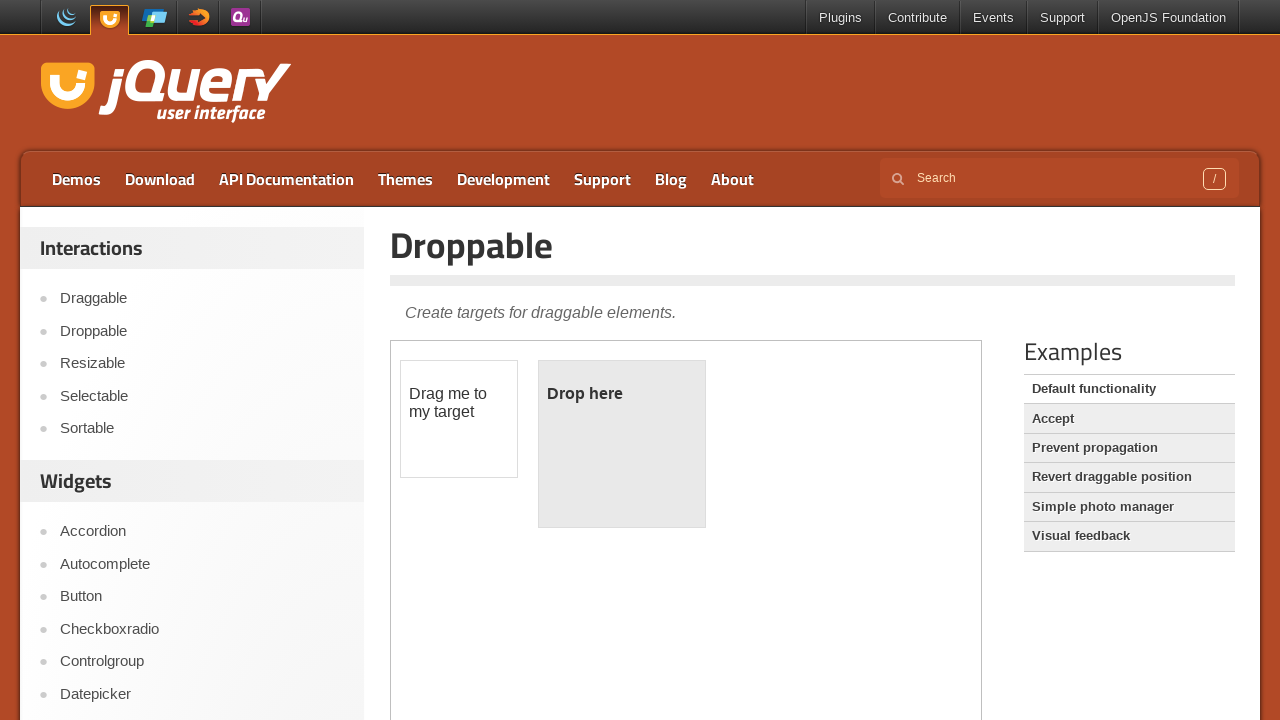

Located the demo-frame iframe
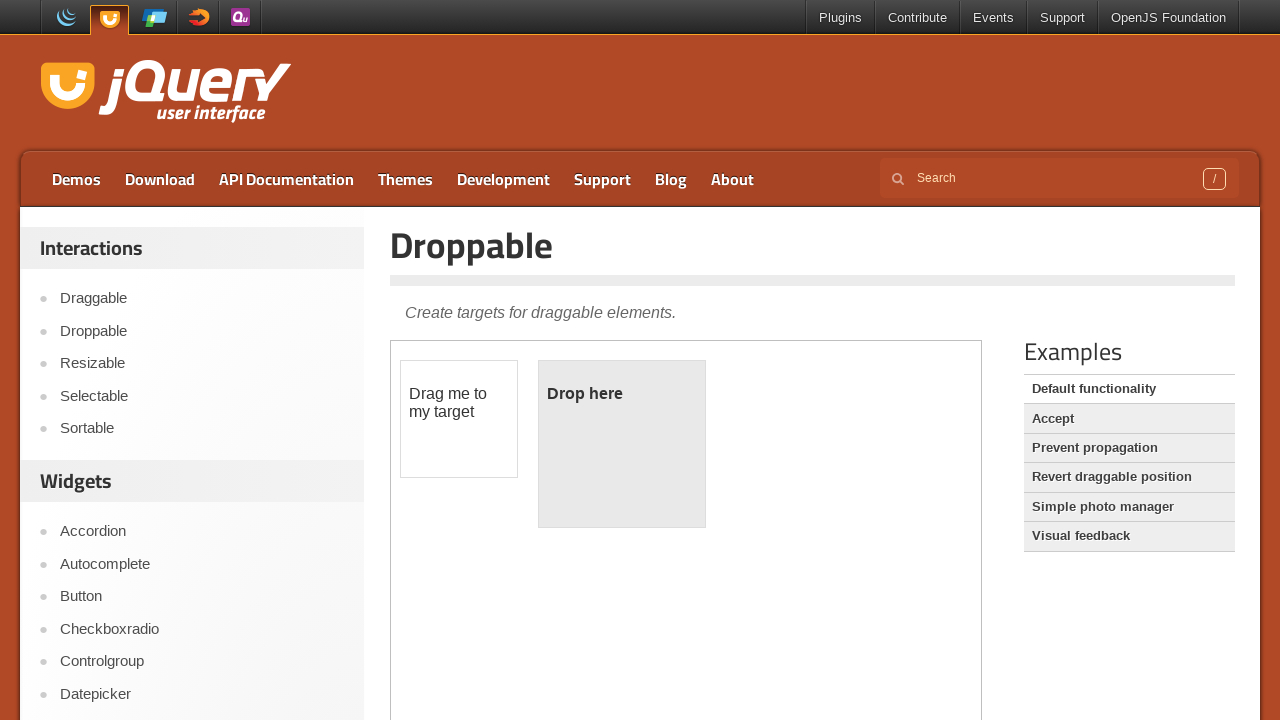

Located draggable element within iframe
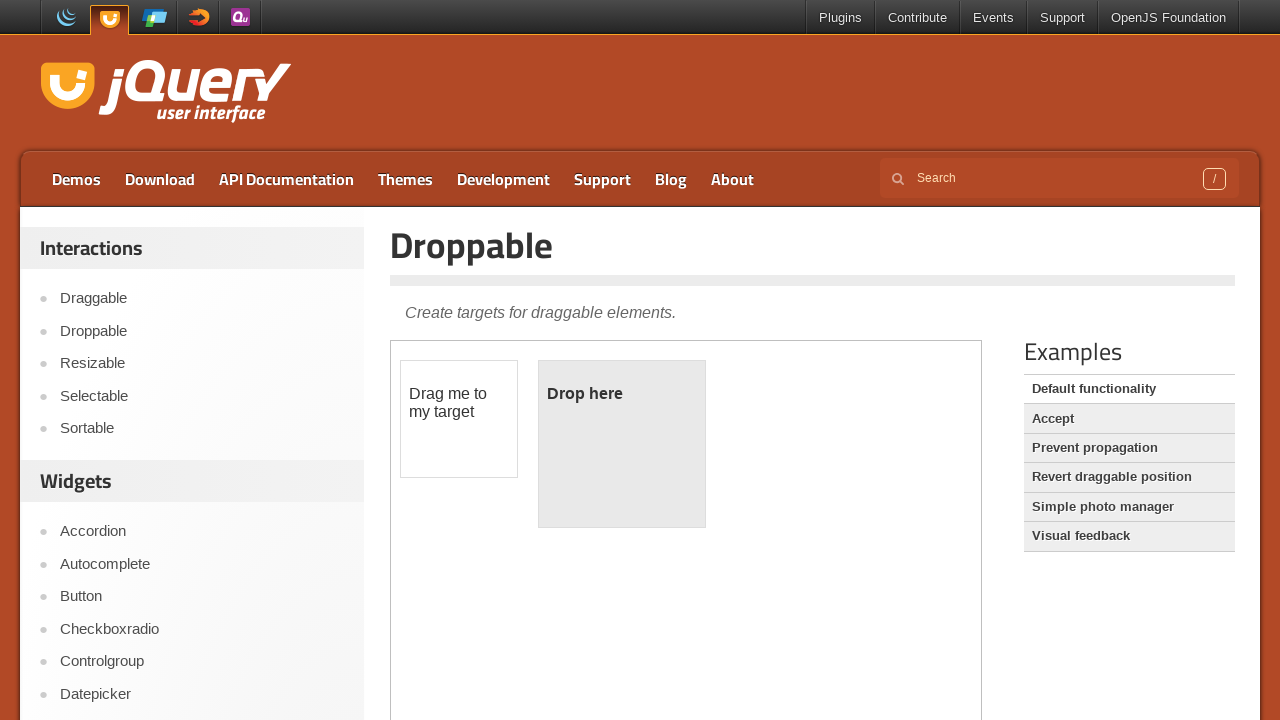

Located droppable element within iframe
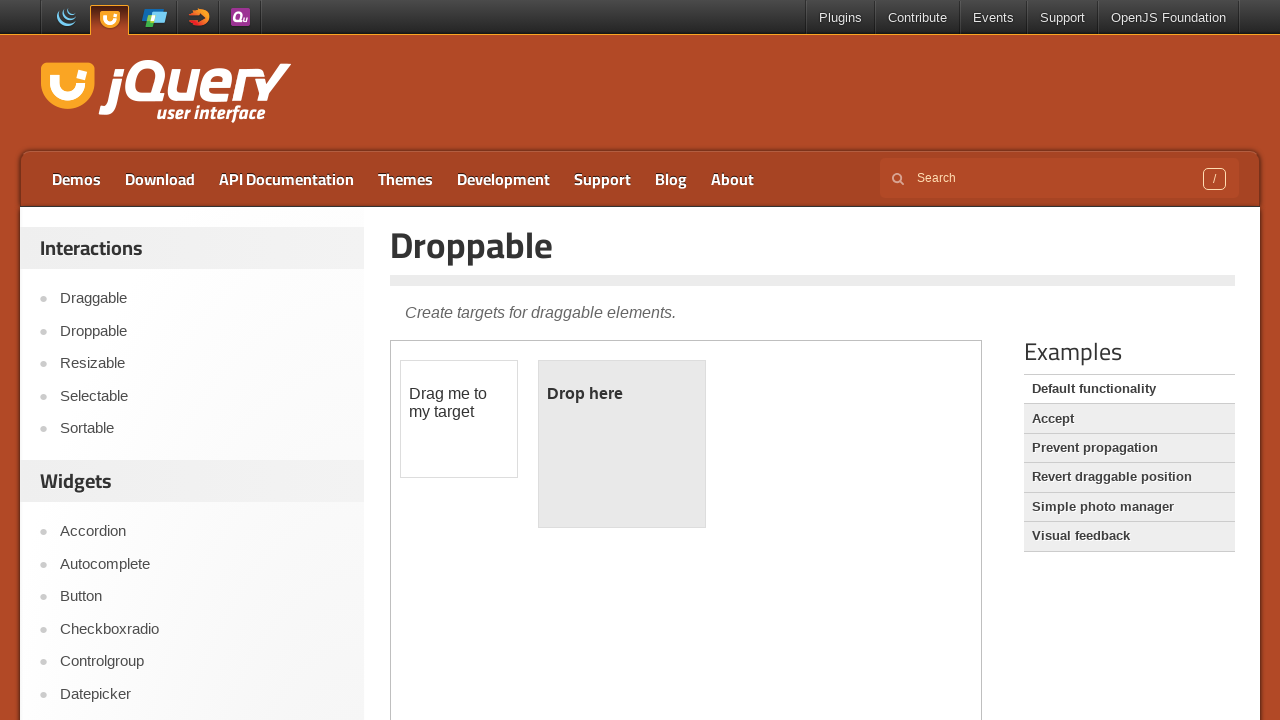

Dragged draggable element onto droppable element at (622, 444)
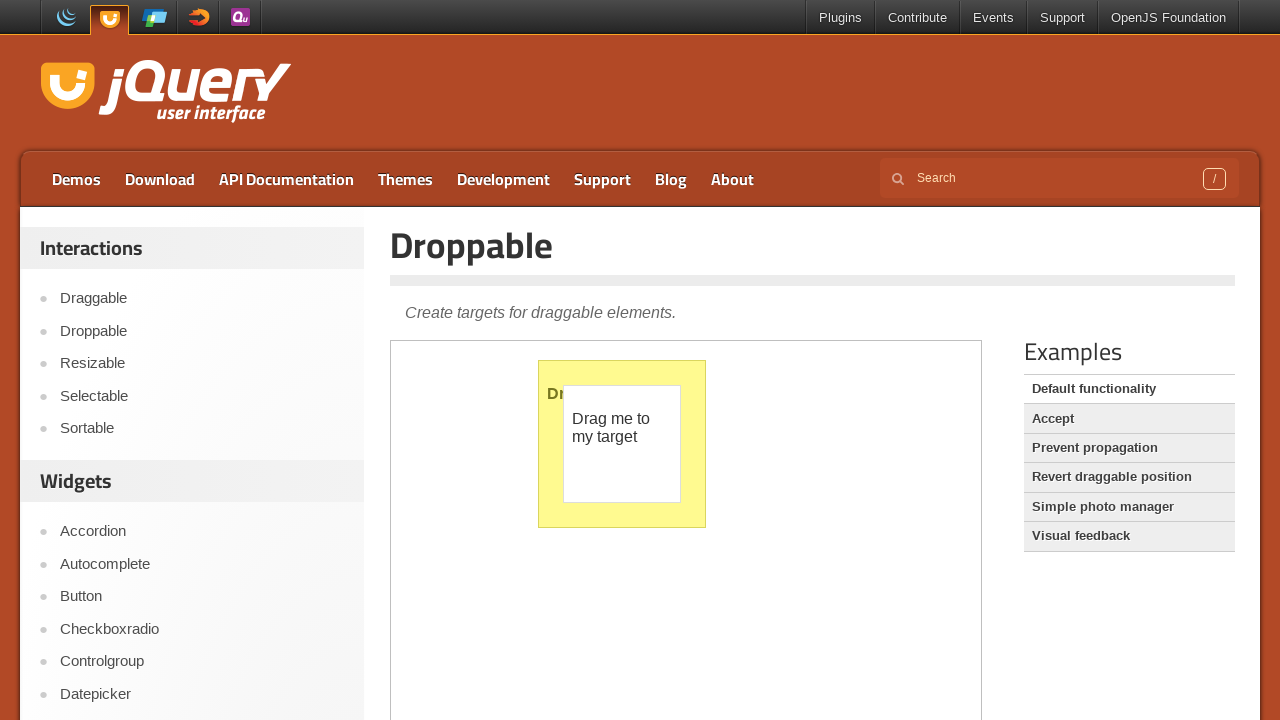

Verified drop was successful - droppable element now shows 'Dropped!' text
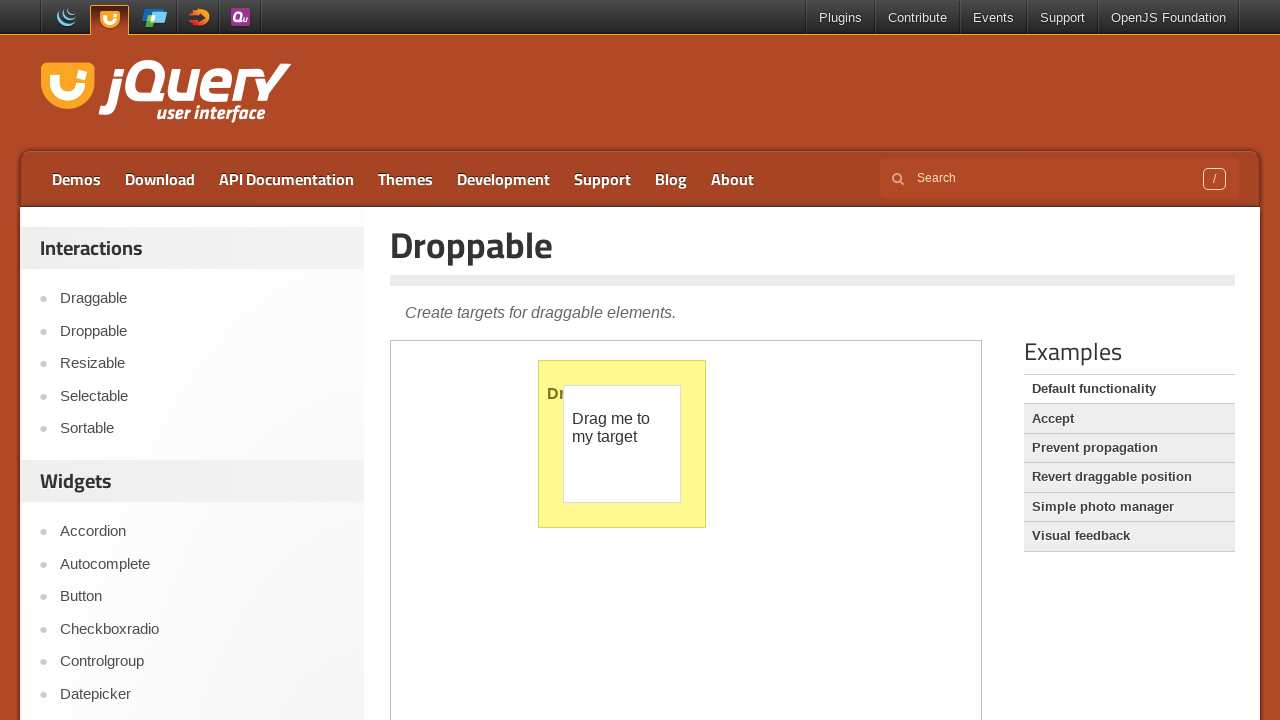

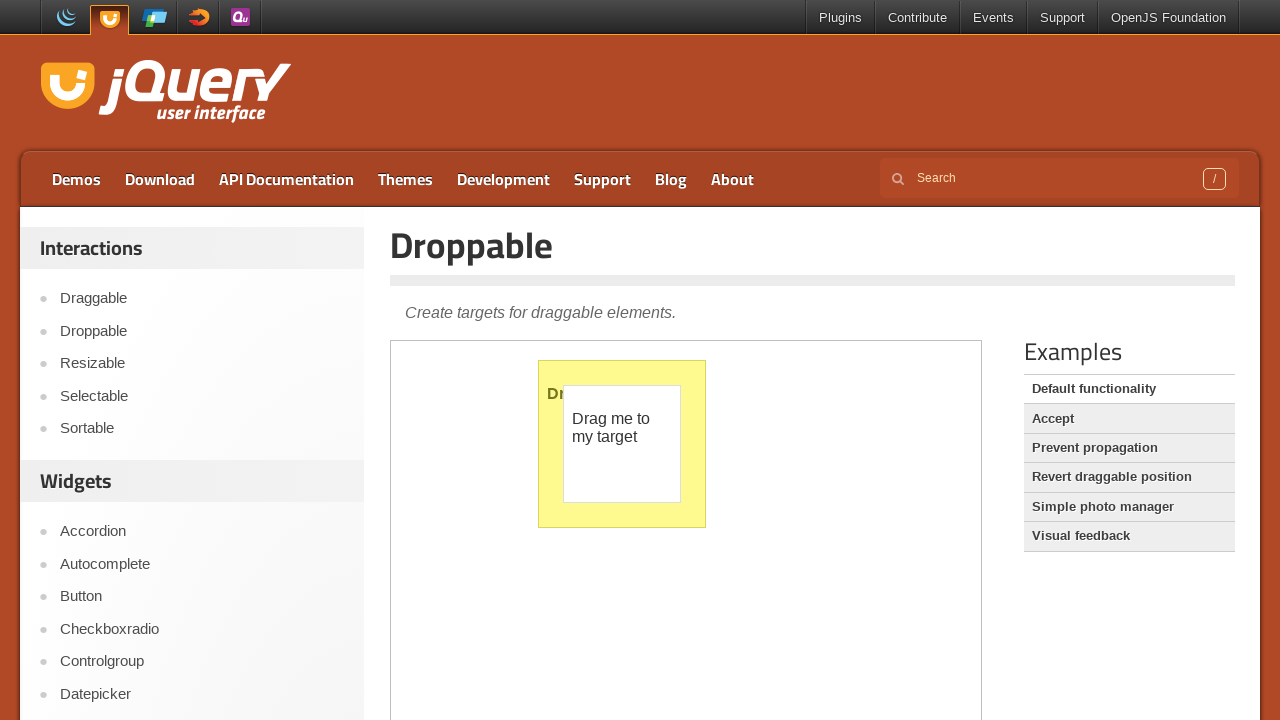